Tests that clicking the Due column header twice sorts the due amounts in descending order.

Starting URL: http://the-internet.herokuapp.com/tables

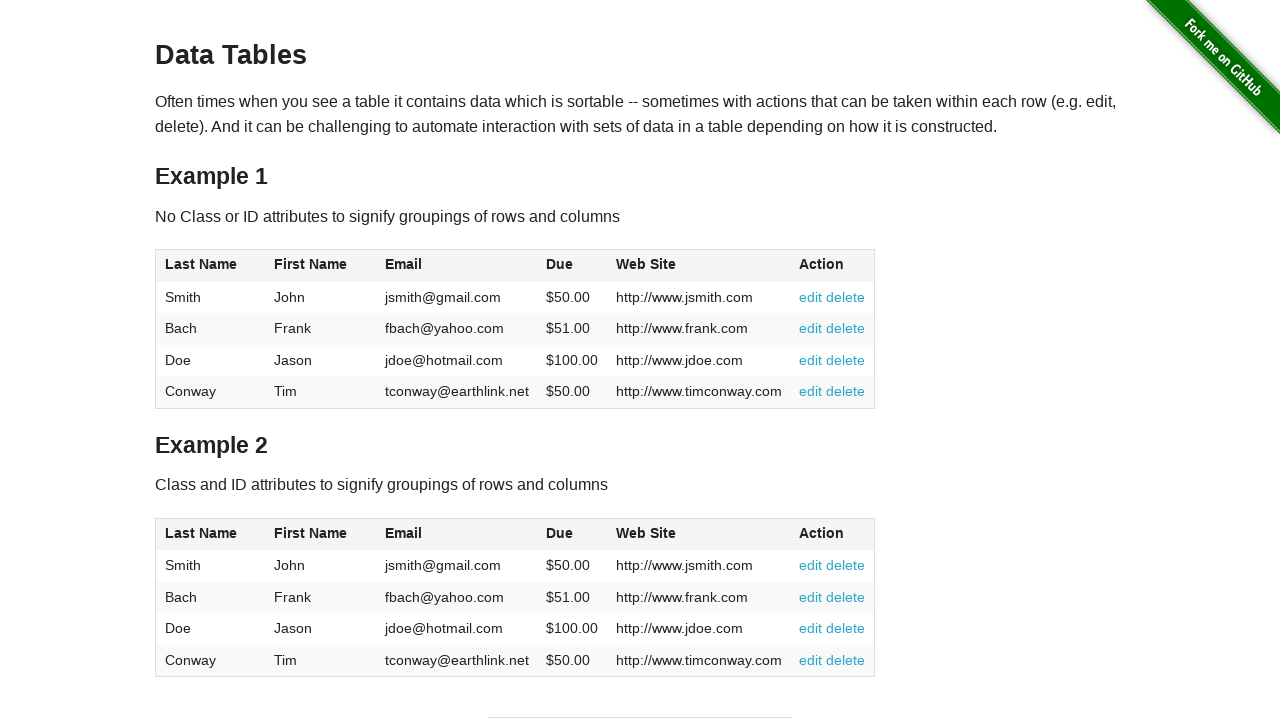

Clicked Due column header once for ascending sort at (572, 266) on #table1 thead tr th:nth-of-type(4)
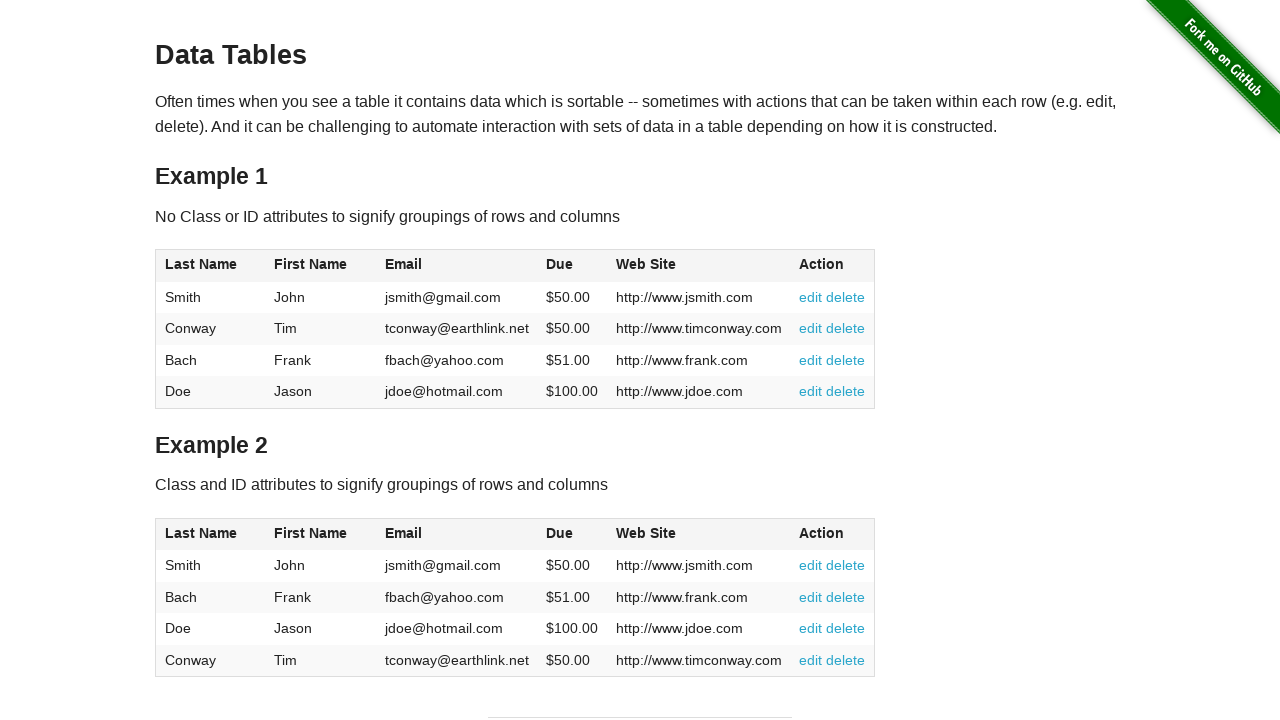

Clicked Due column header second time for descending sort at (572, 266) on #table1 thead tr th:nth-of-type(4)
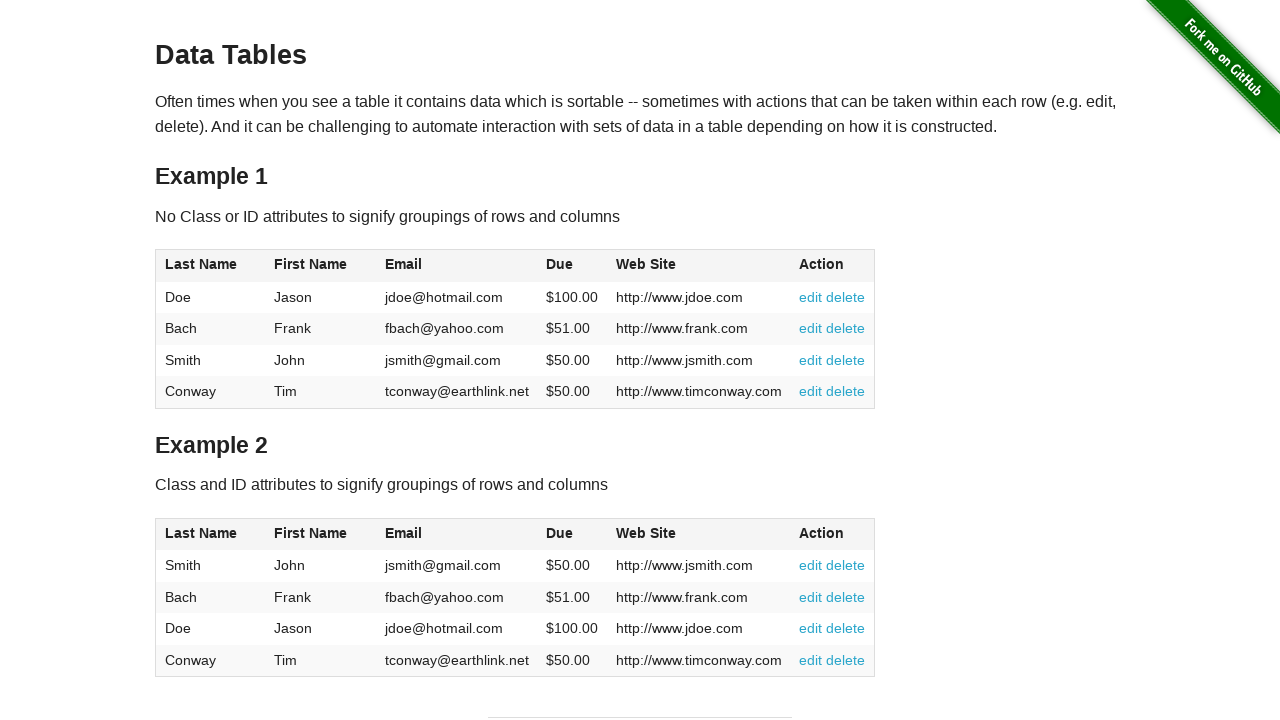

Table sorted in descending order by Due amount
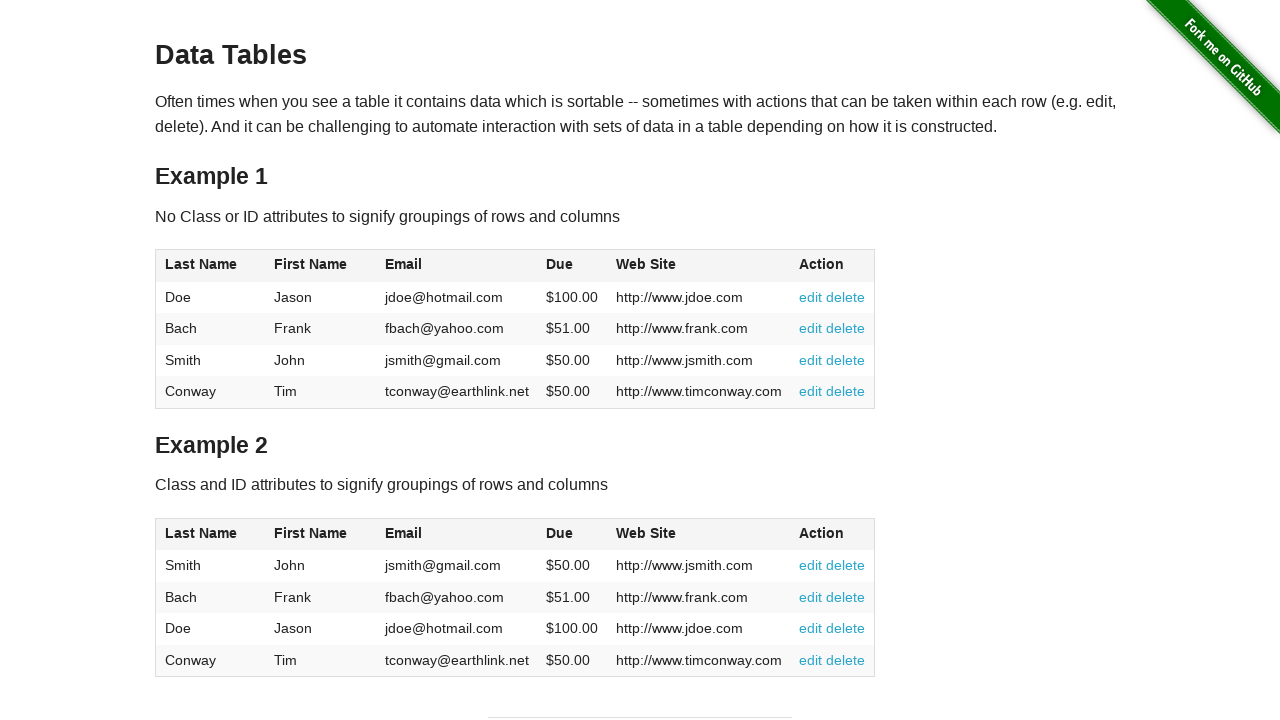

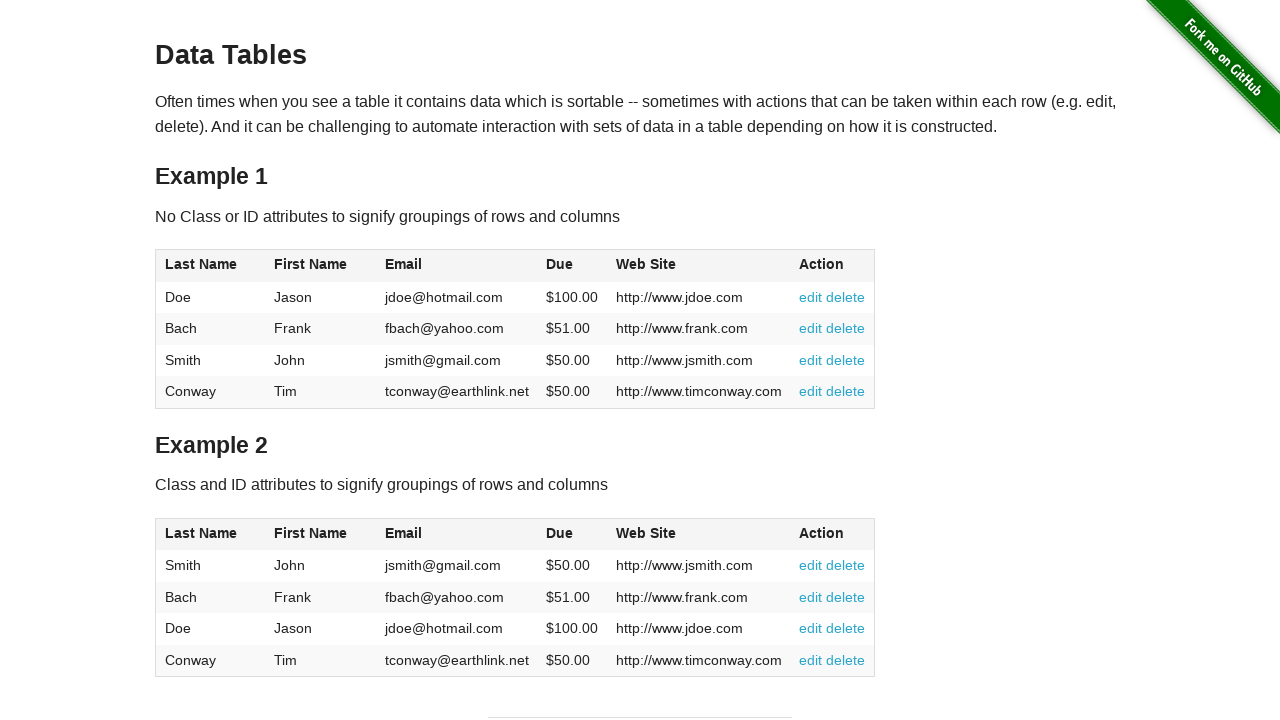